Tests checkbox functionality by navigating to a sample Selenium testing site and clicking on a checkbox with the class name "Automation"

Starting URL: https://artoftesting.com/samplesiteforselenium

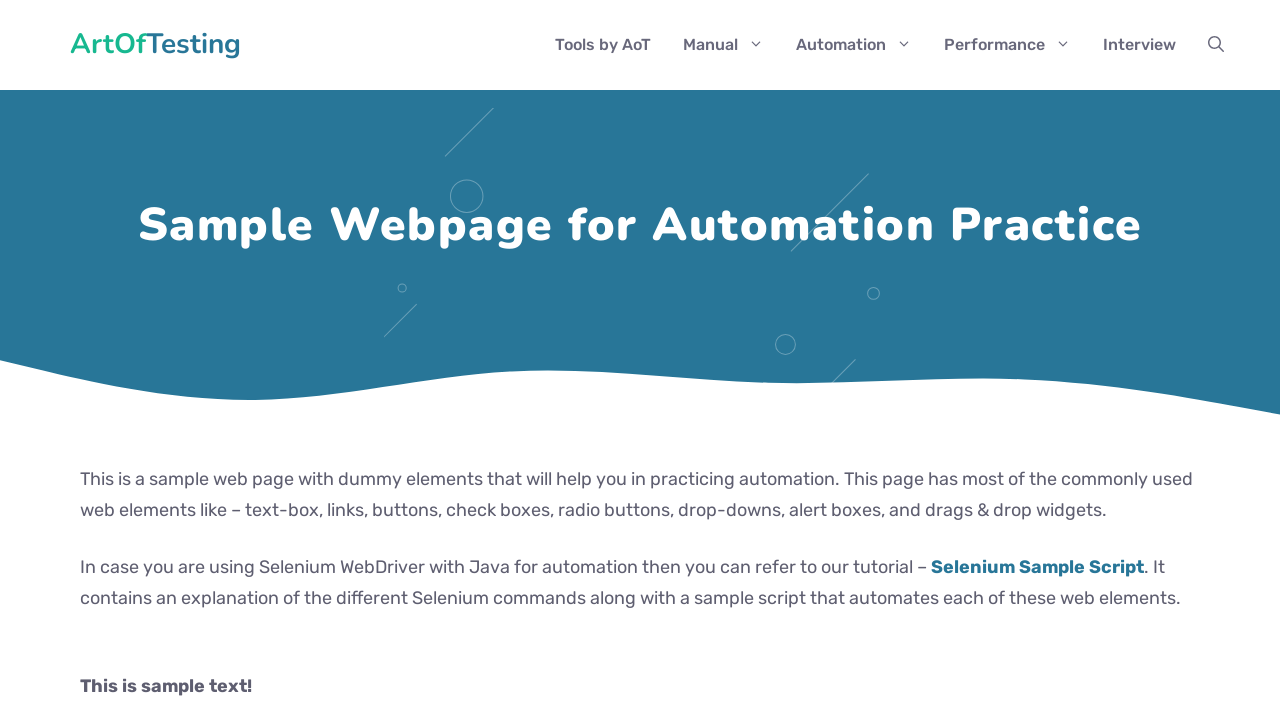

Navigated to Selenium testing sample site
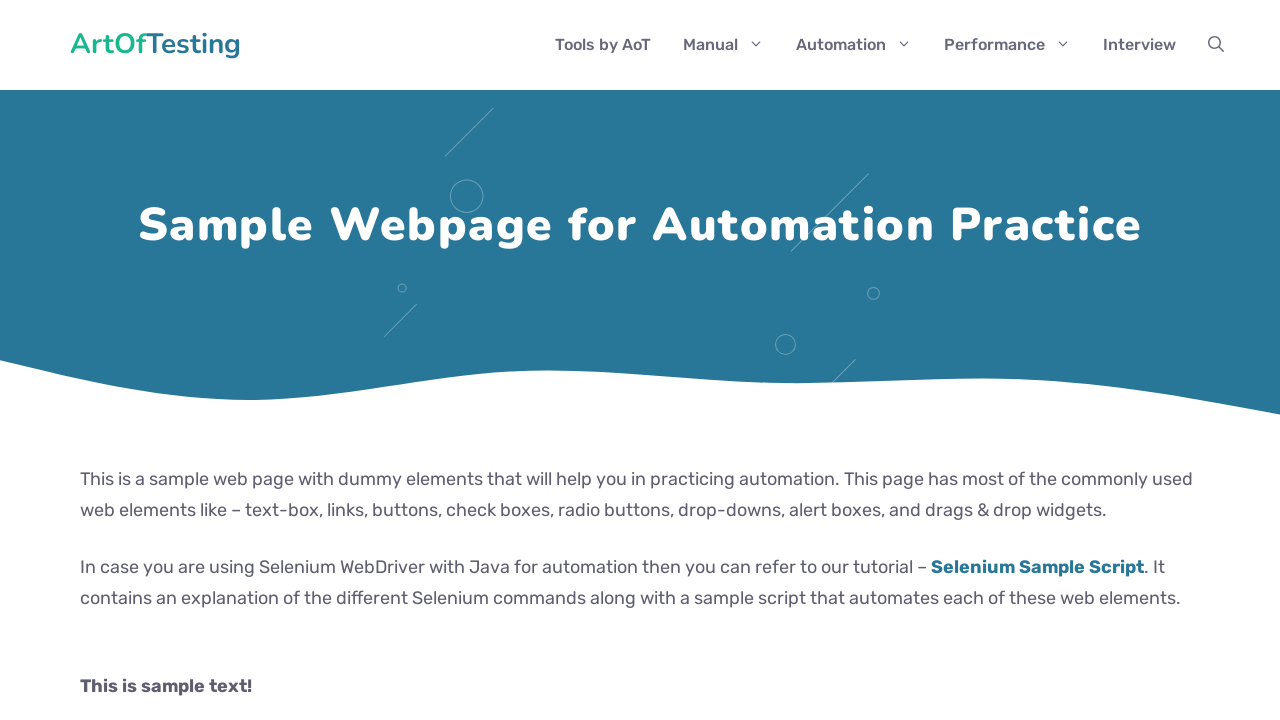

Clicked checkbox with class 'Automation' at (86, 360) on .Automation
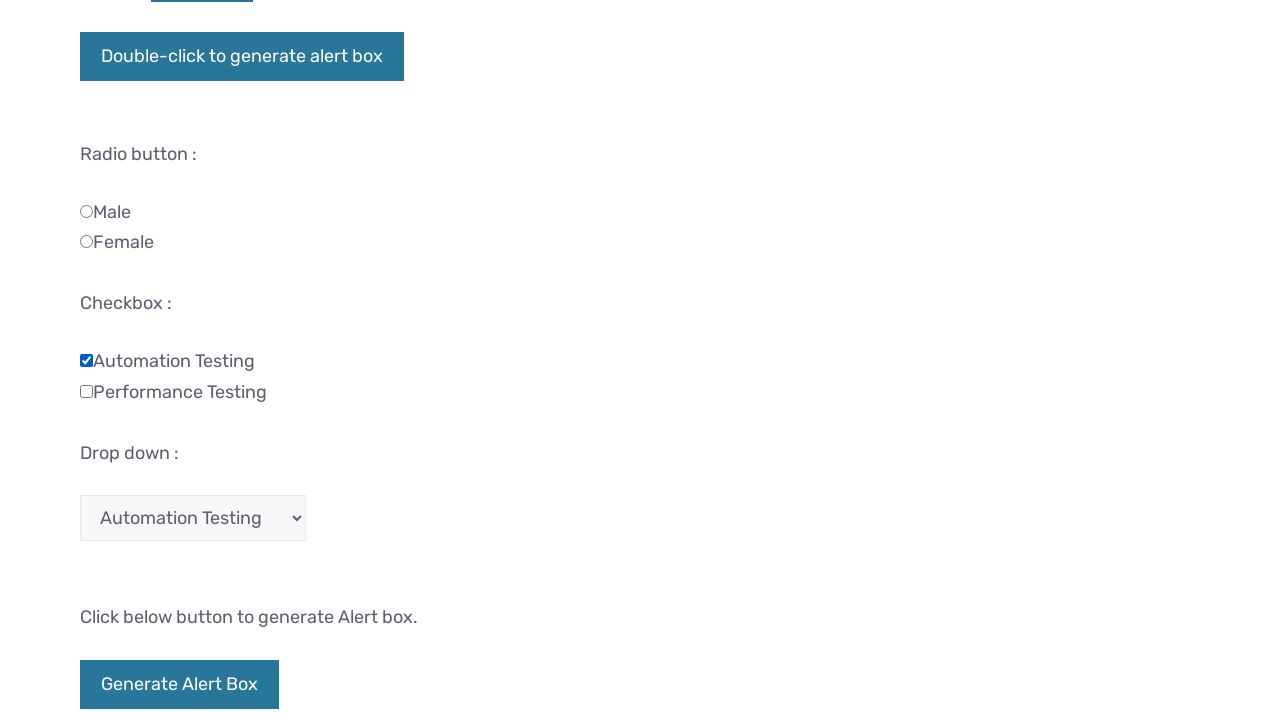

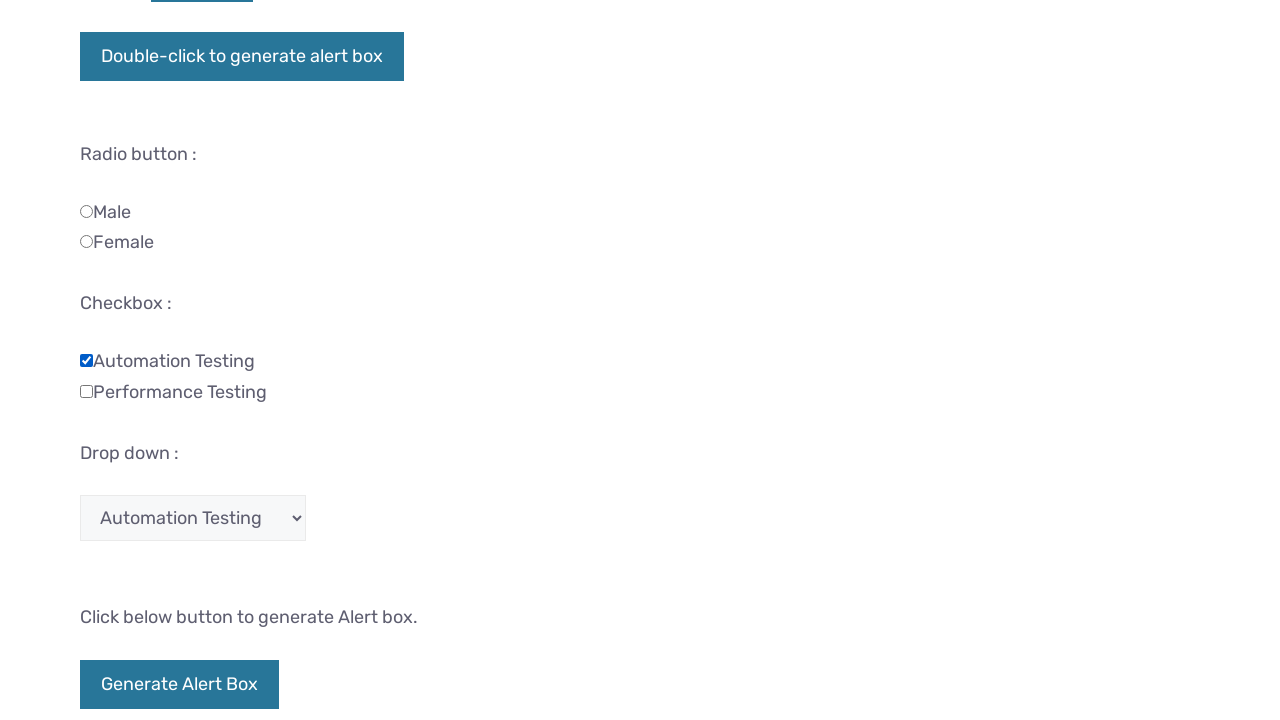